Navigates to B3 stock exchange page, selects maximum items per page (120) from dropdown, and verifies that the table with stock data is displayed

Starting URL: https://sistemaswebb3-listados.b3.com.br/indexPage/day/IBOV?language=pt-br

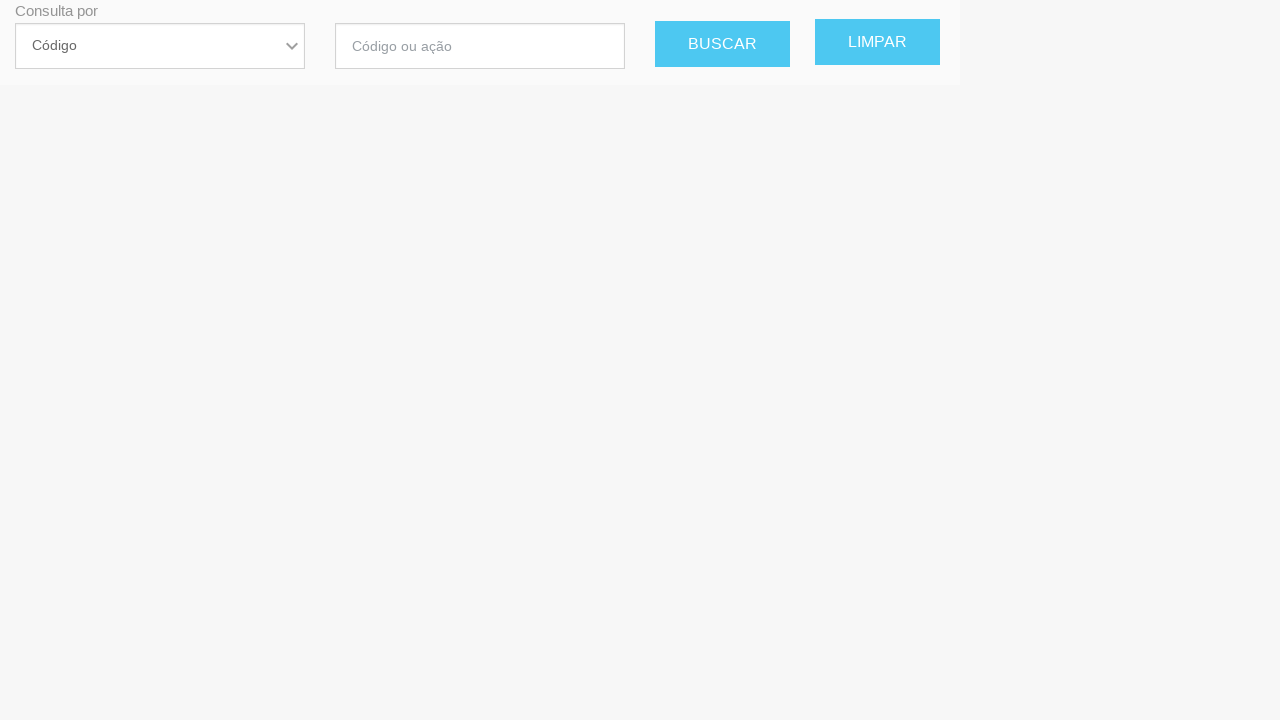

Waited for page dropdown selector to load
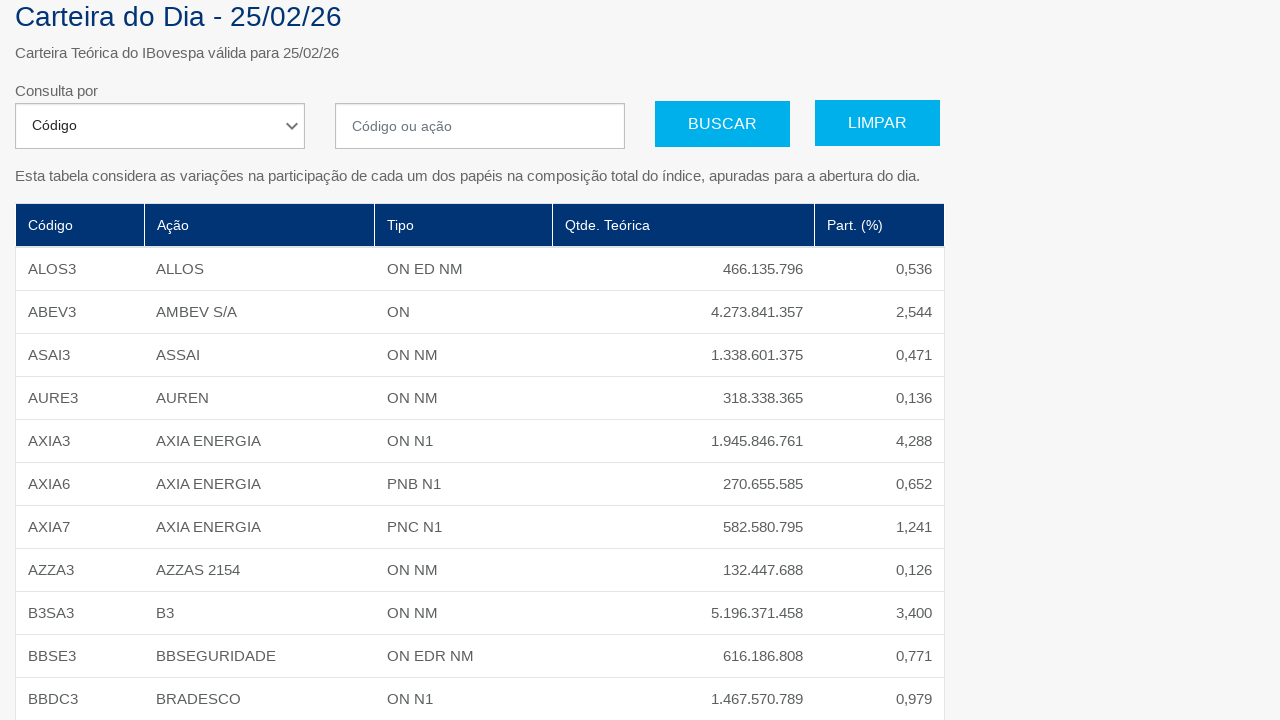

Selected maximum items per page (120) from dropdown on #selectPage
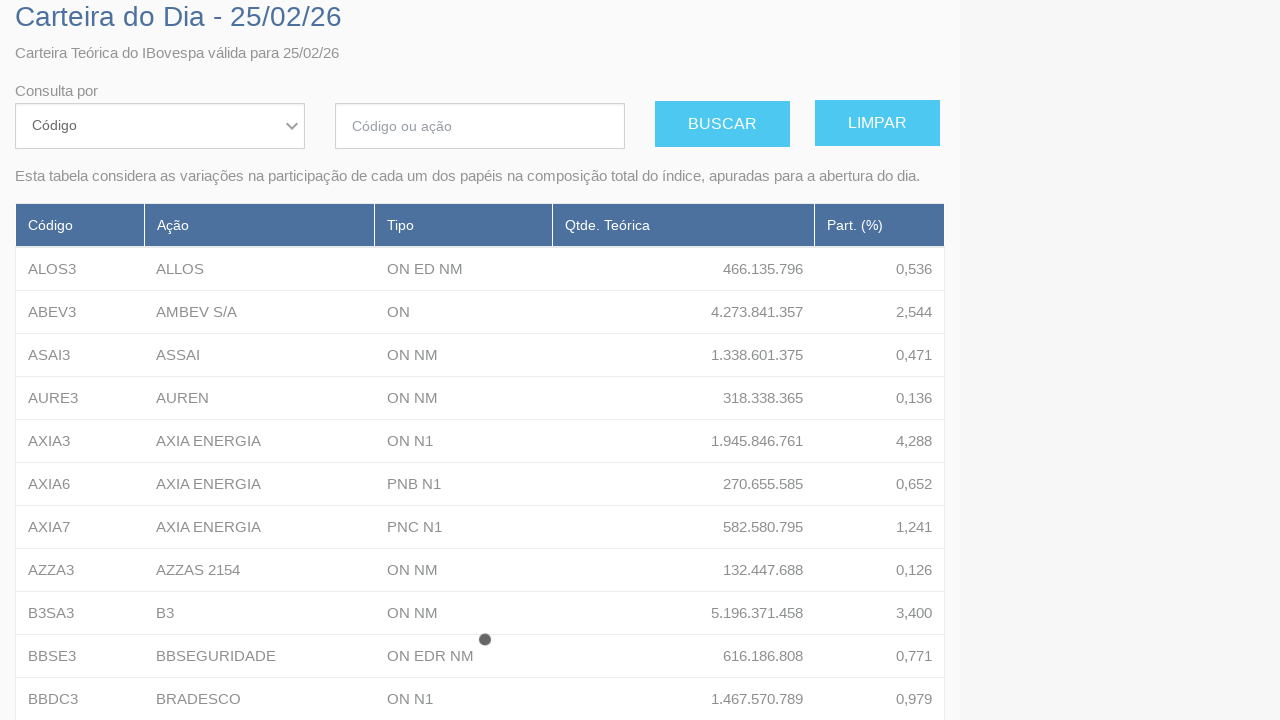

Waited for stock data table to update with new data
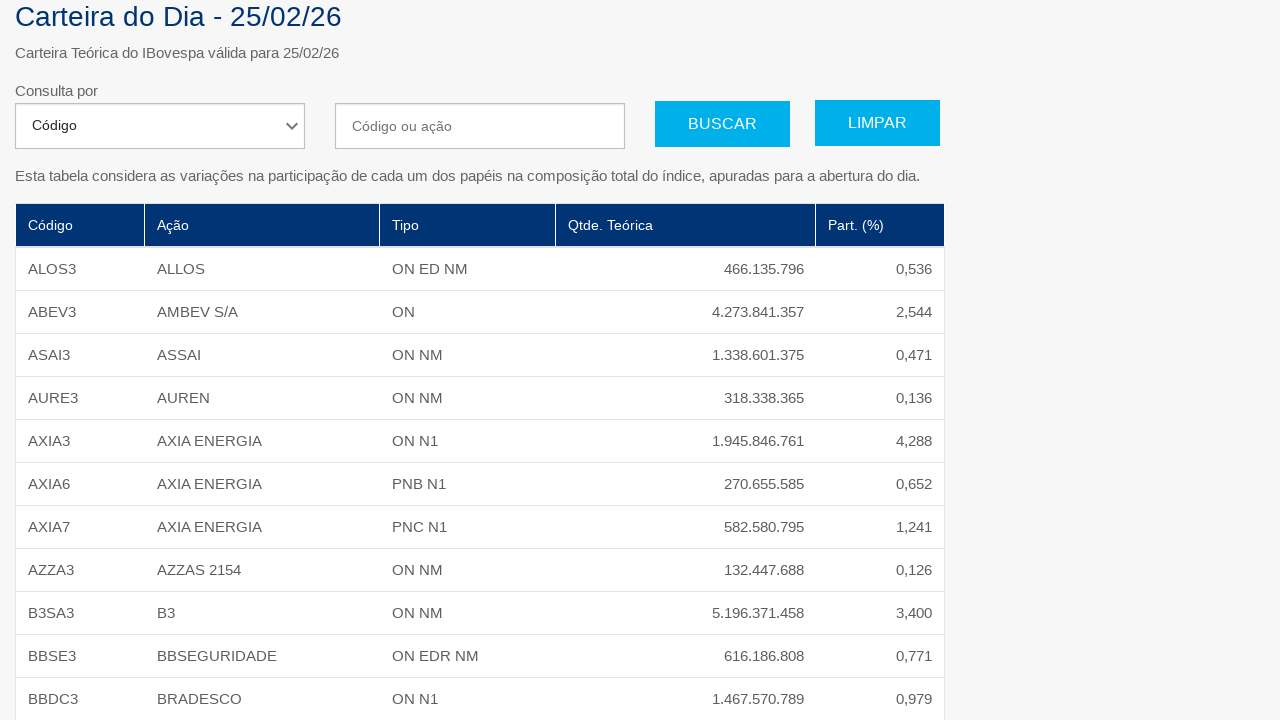

Verified that table with stock data is visible
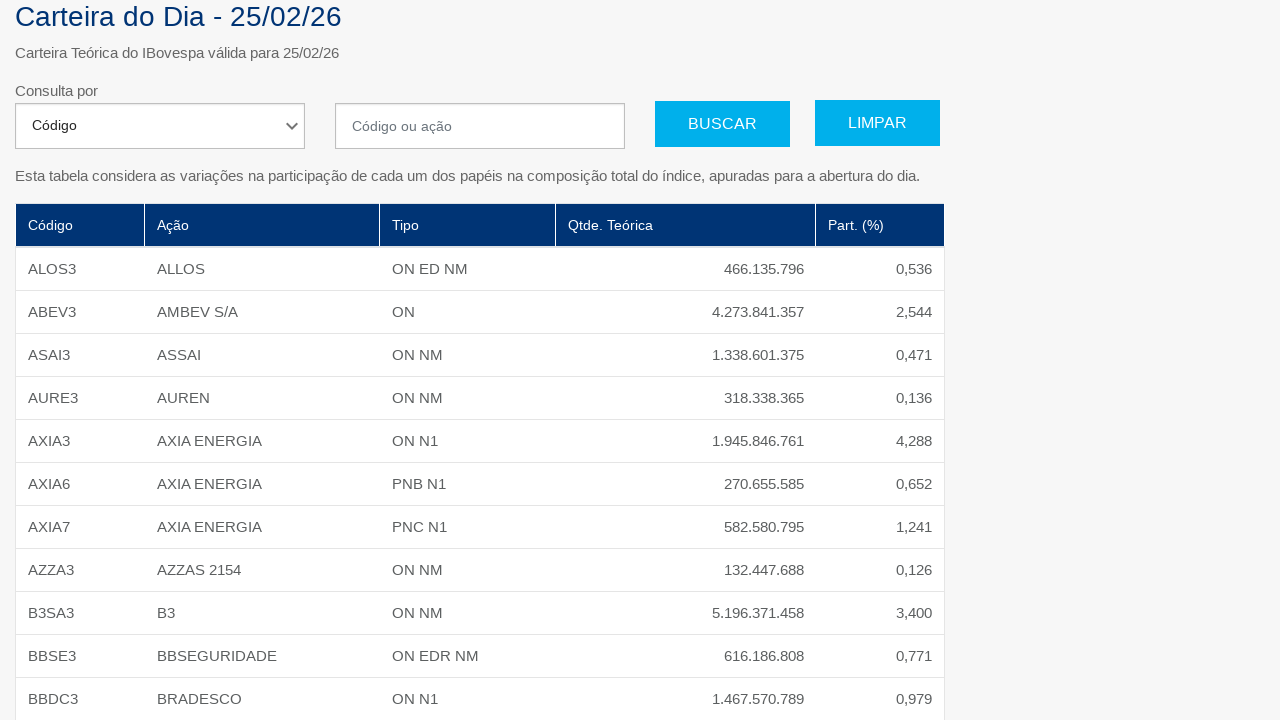

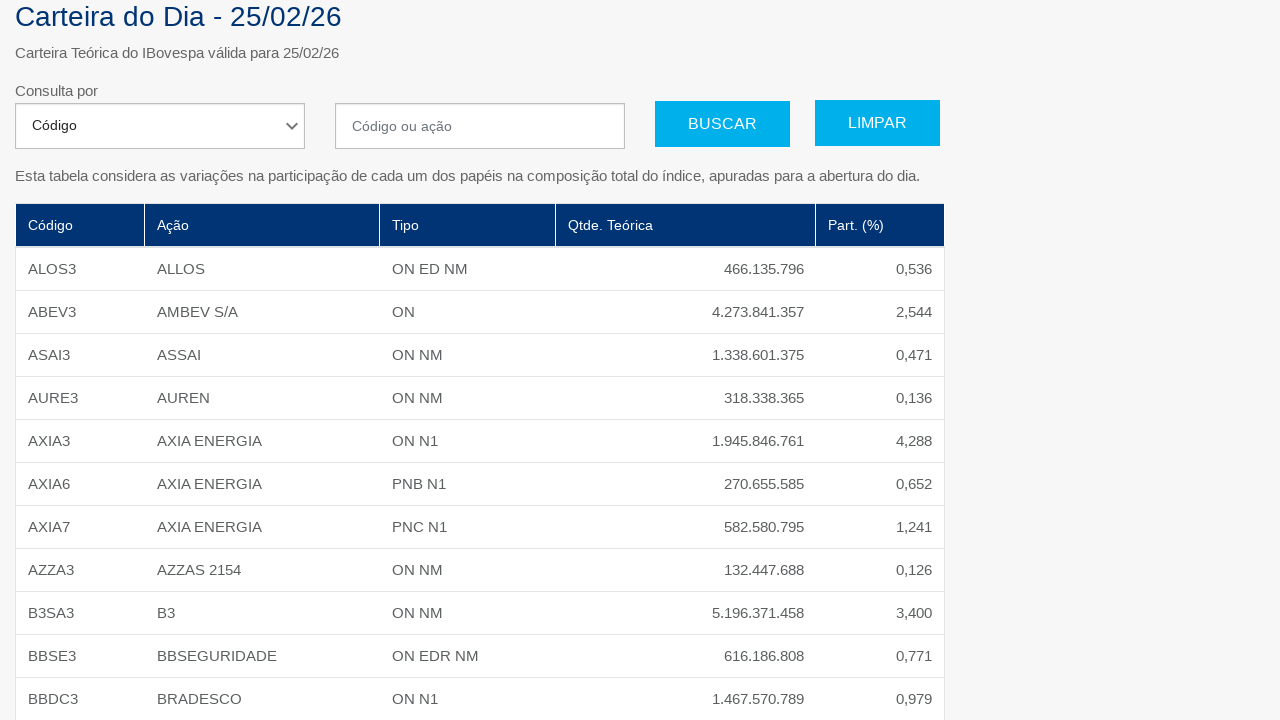